Scrolls the page until a specific iframe element is in view

Starting URL: https://www.selenium.dev/selenium/web/scrolling_tests/frame_with_nested_scrolling_frame_out_of_view.html

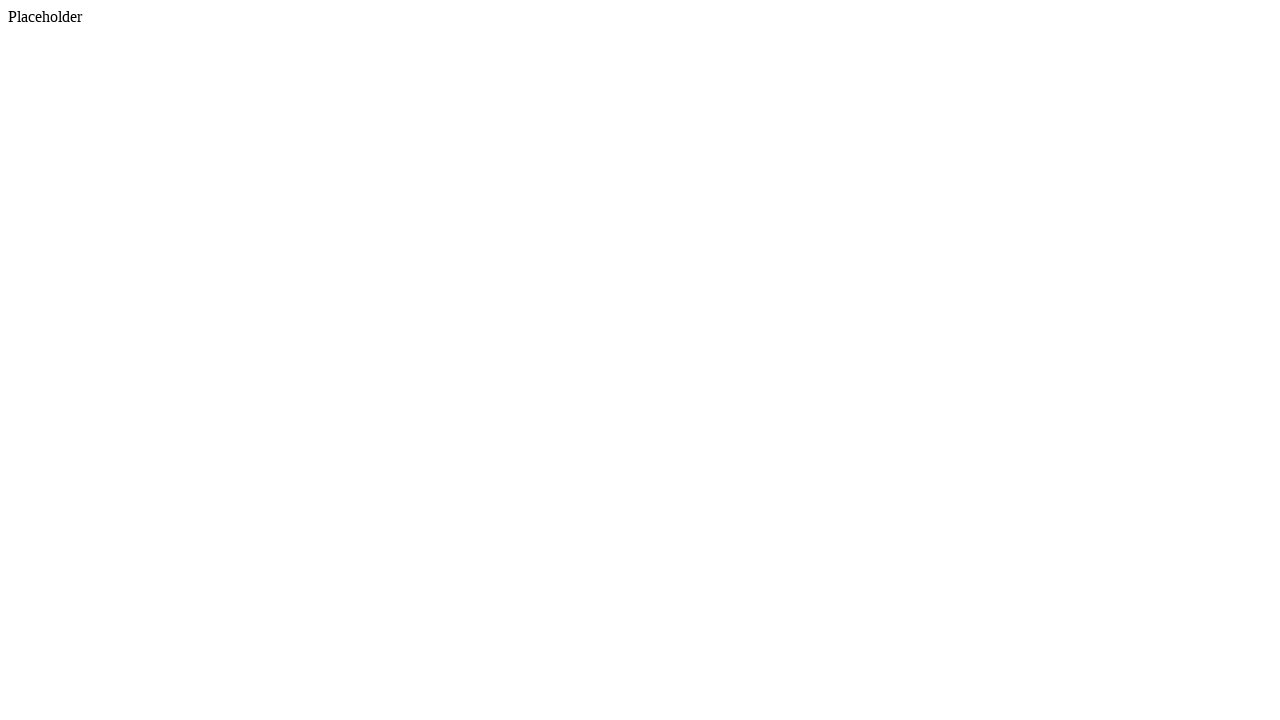

Located iframe element with name 'nested_scrolling_frame'
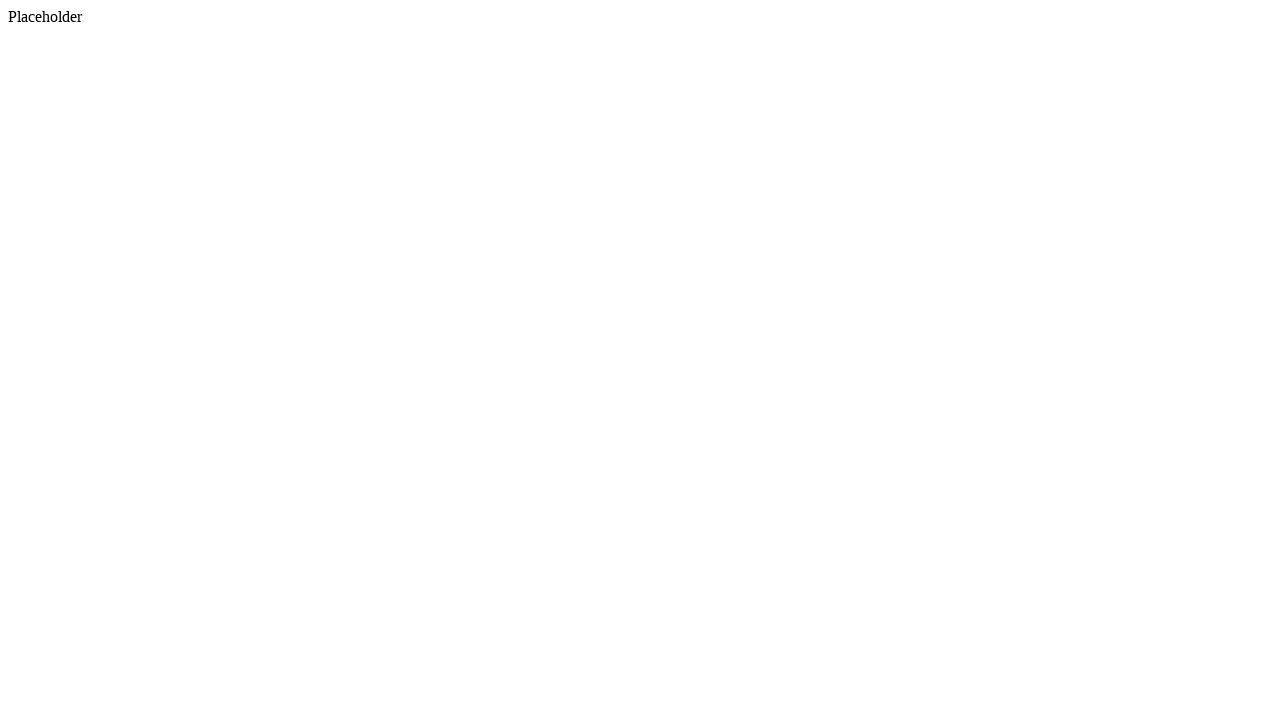

Scrolled page until iframe element is in view
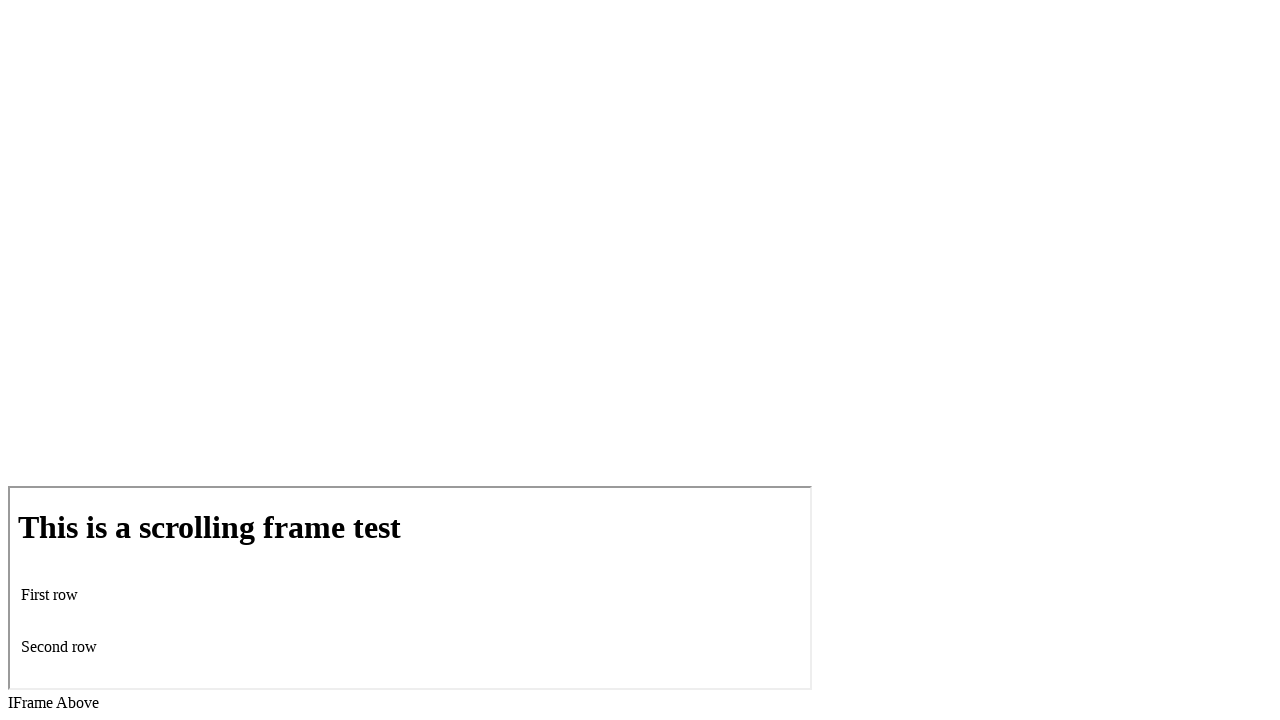

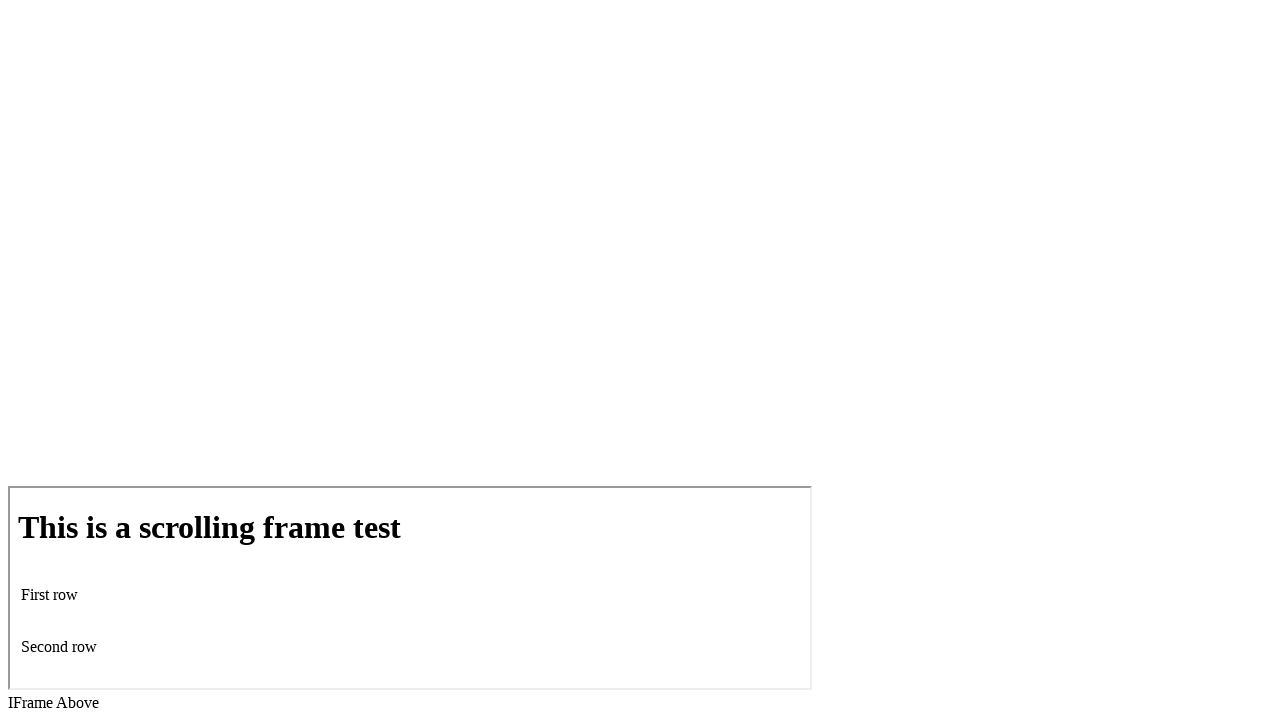